Demonstrates various XPath strategies by locating multiple form elements on a registration form

Starting URL: https://demoqa.com/automation-practice-form

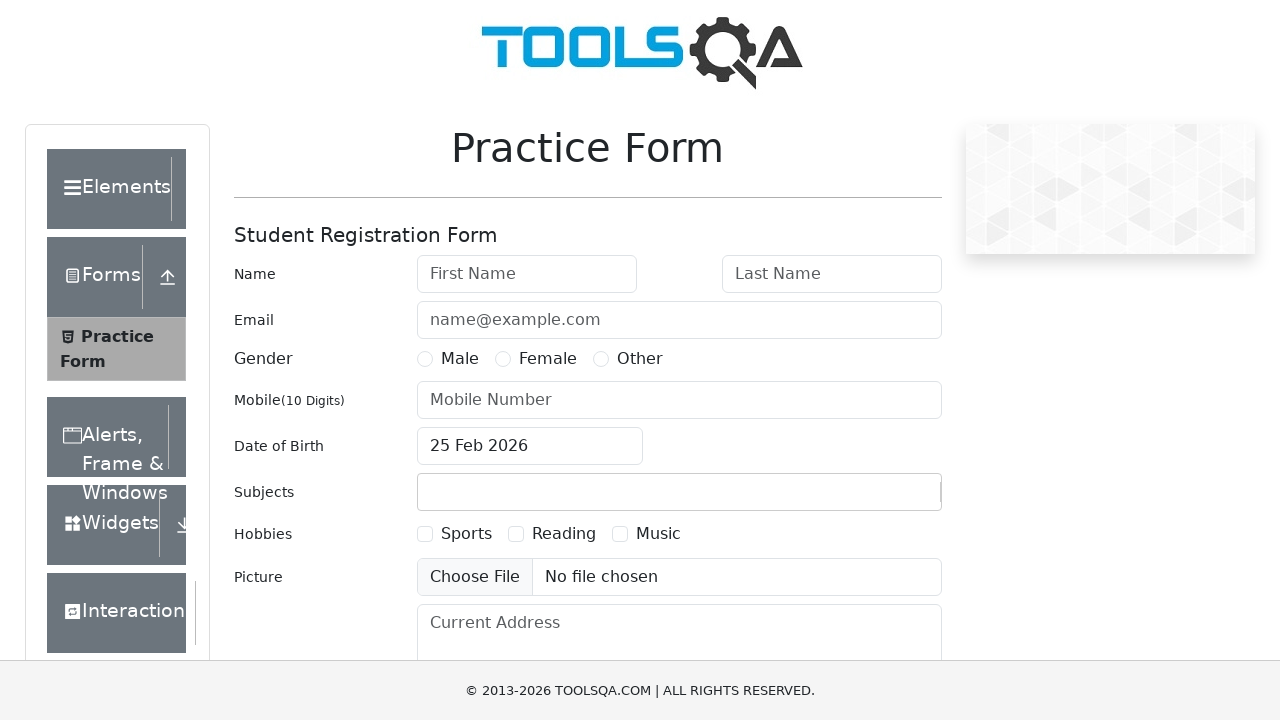

Filled last name field with 'Doe' using relative XPath on //input[@id='lastName']
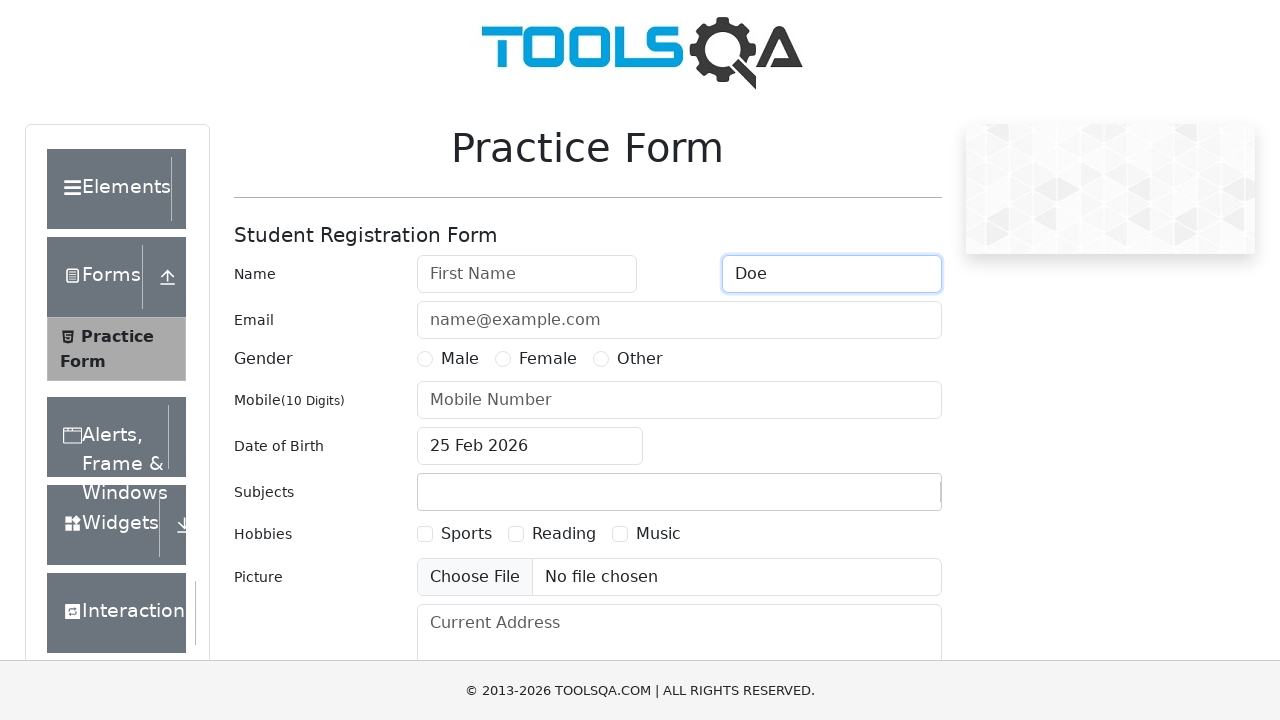

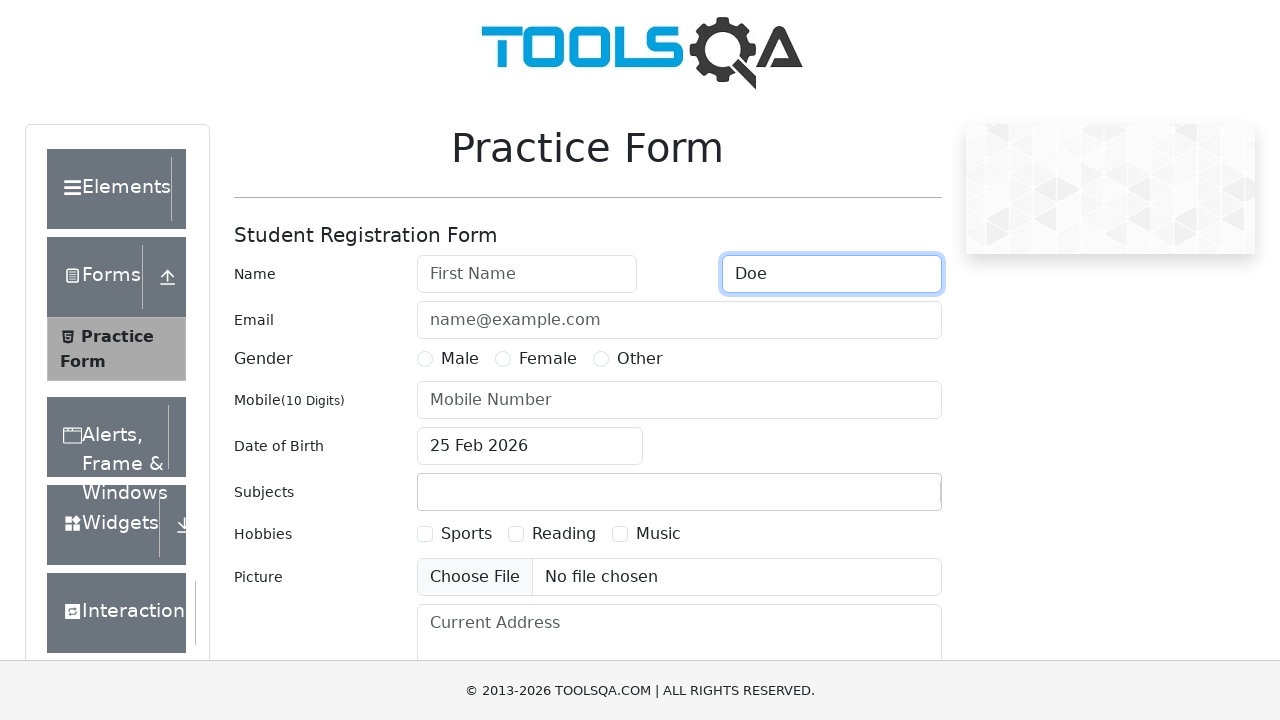